Tests window handling functionality by opening a new window, switching to it, and then returning to the parent window

Starting URL: https://www.leafground.com/window.xhtml

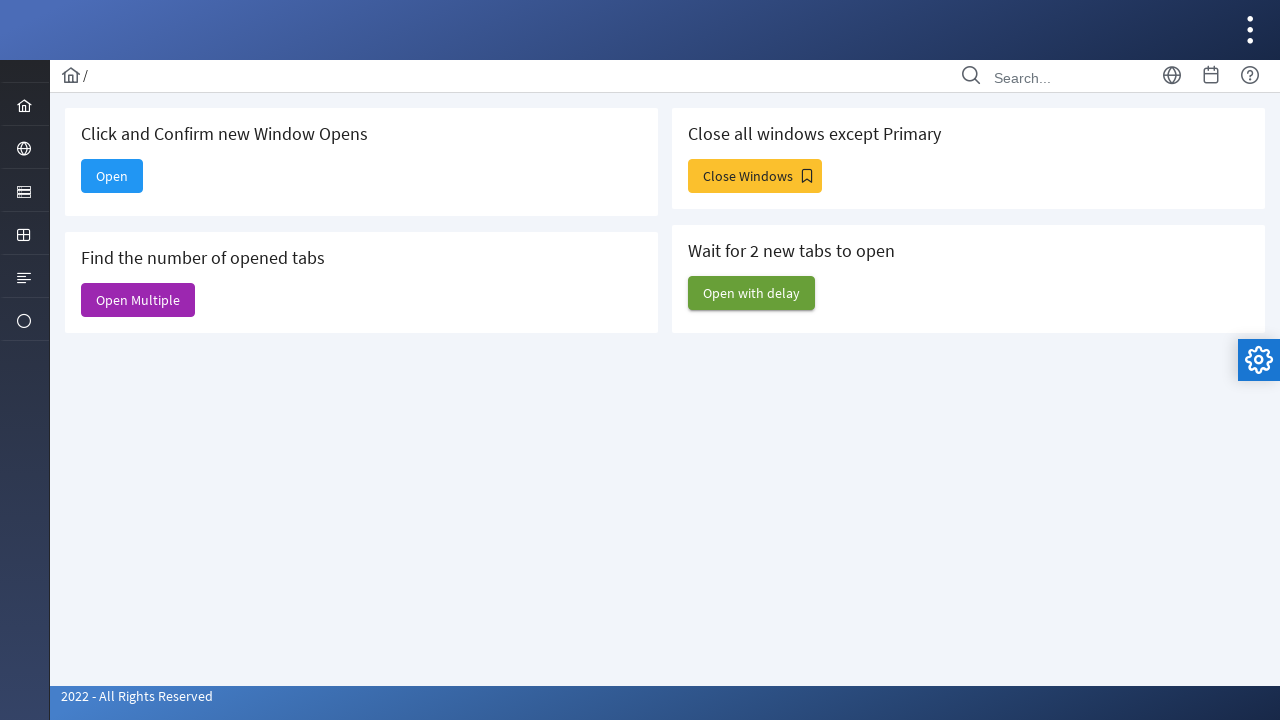

Clicked 'Open' button to open a new window at (112, 176) on xpath=//span[text()='Open']
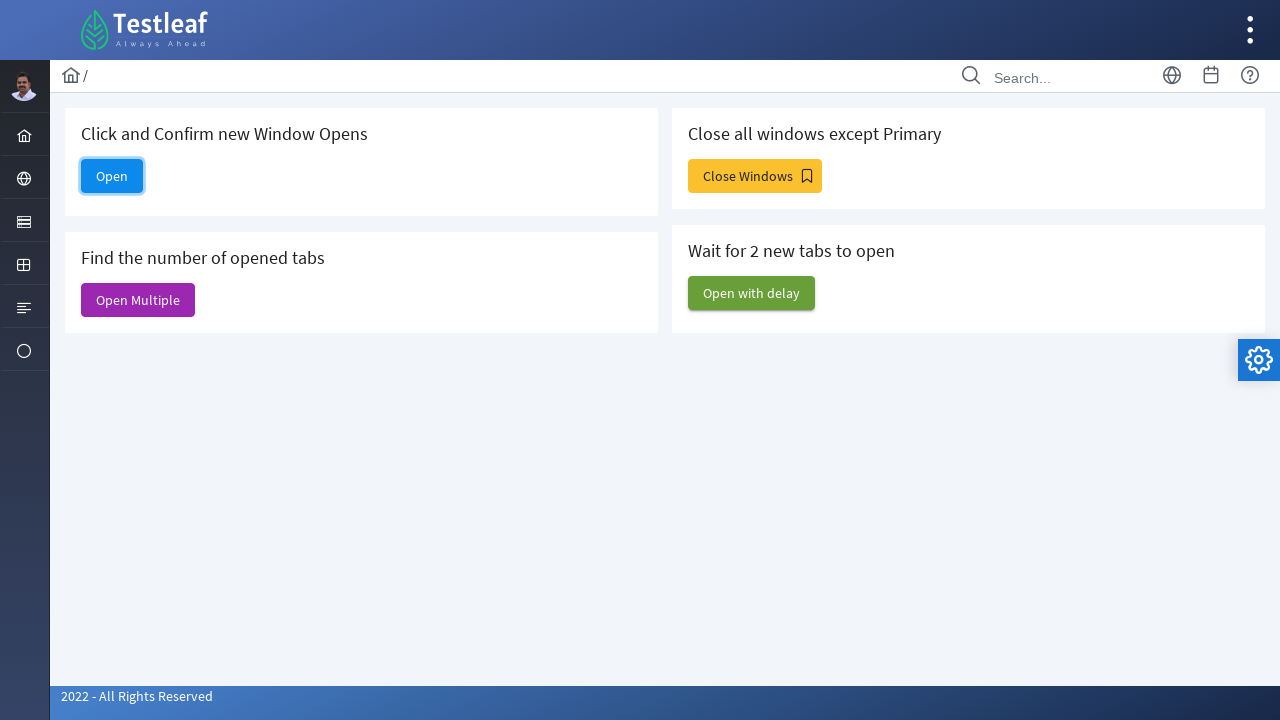

Waited for new window to open
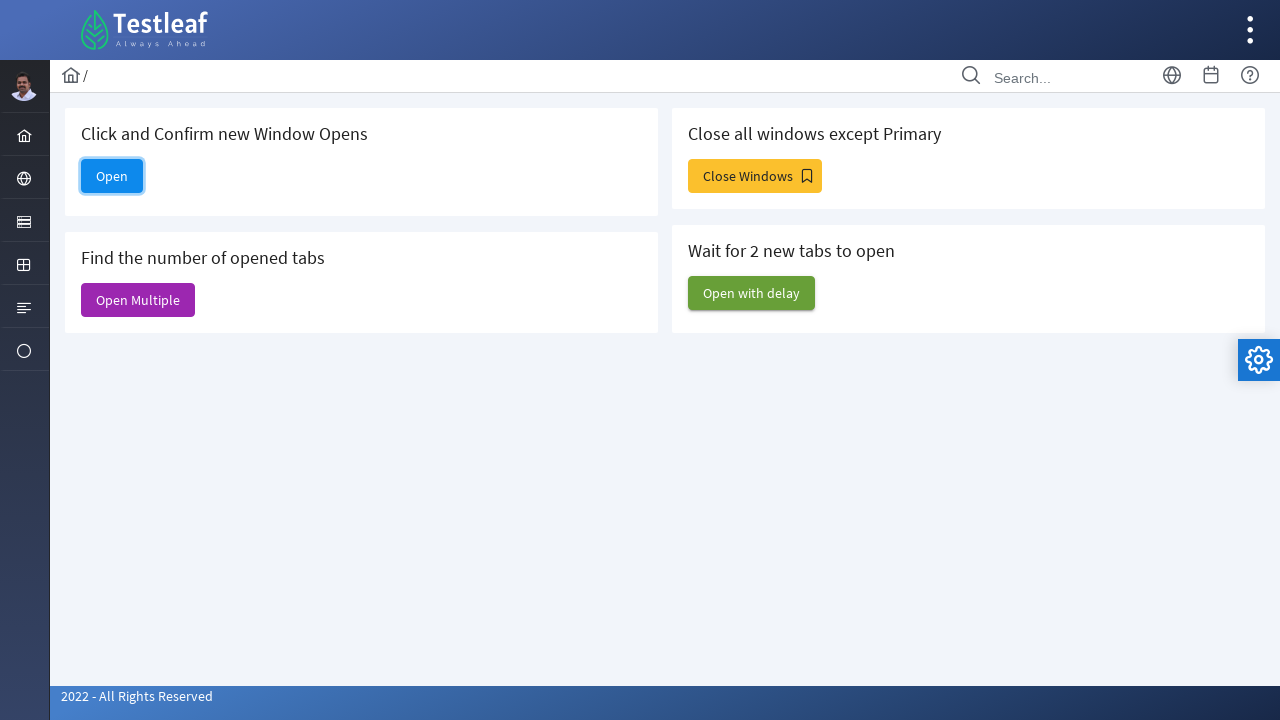

Retrieved all open windows/tabs
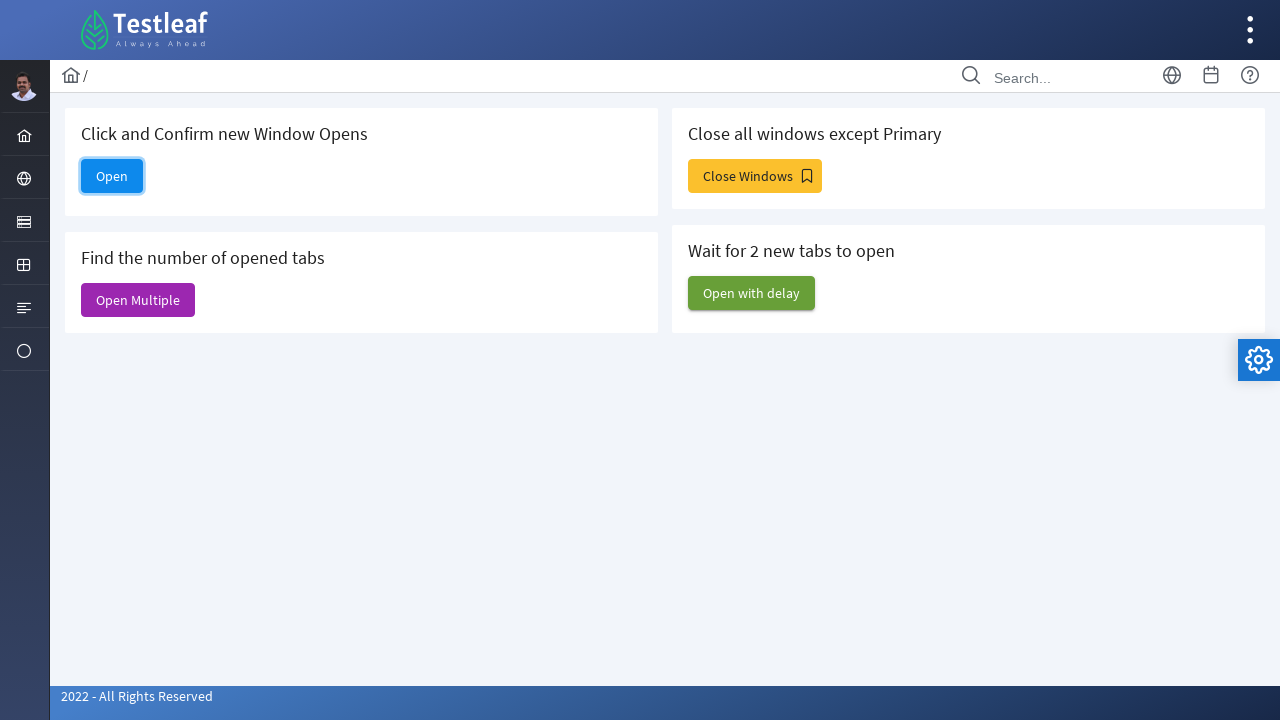

Switched to newly opened window
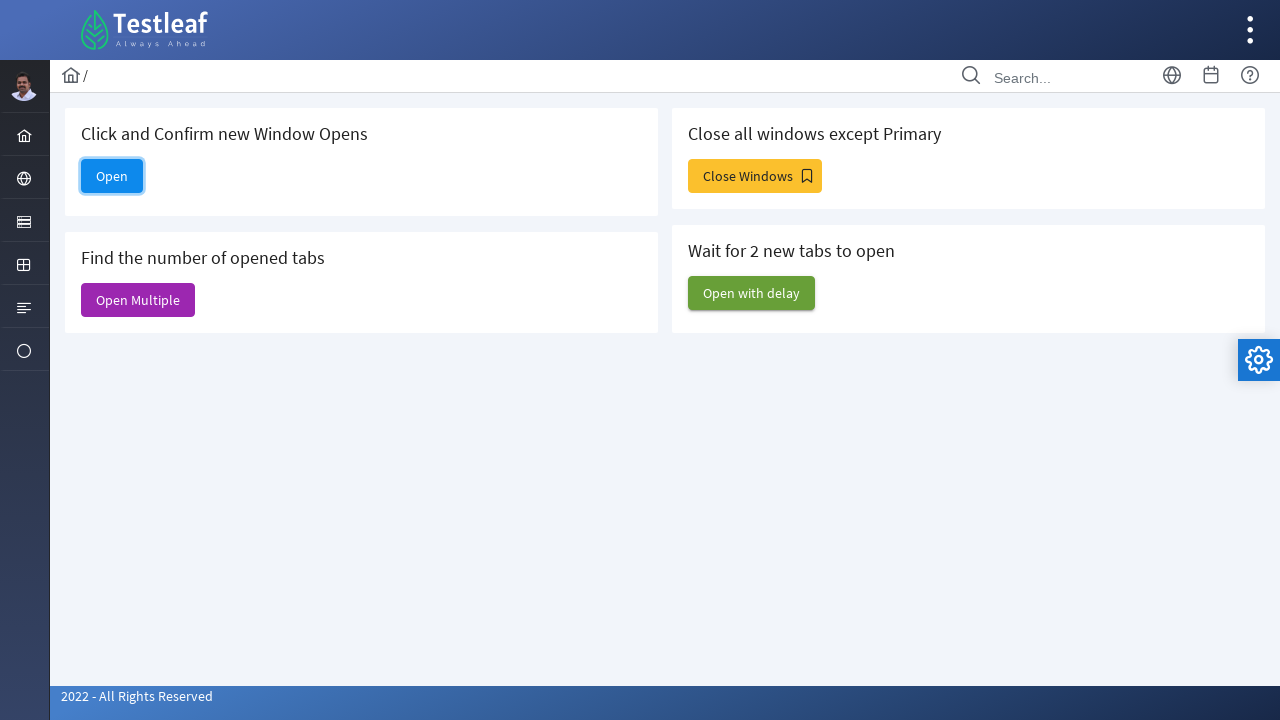

Retrieved new window title: Alert
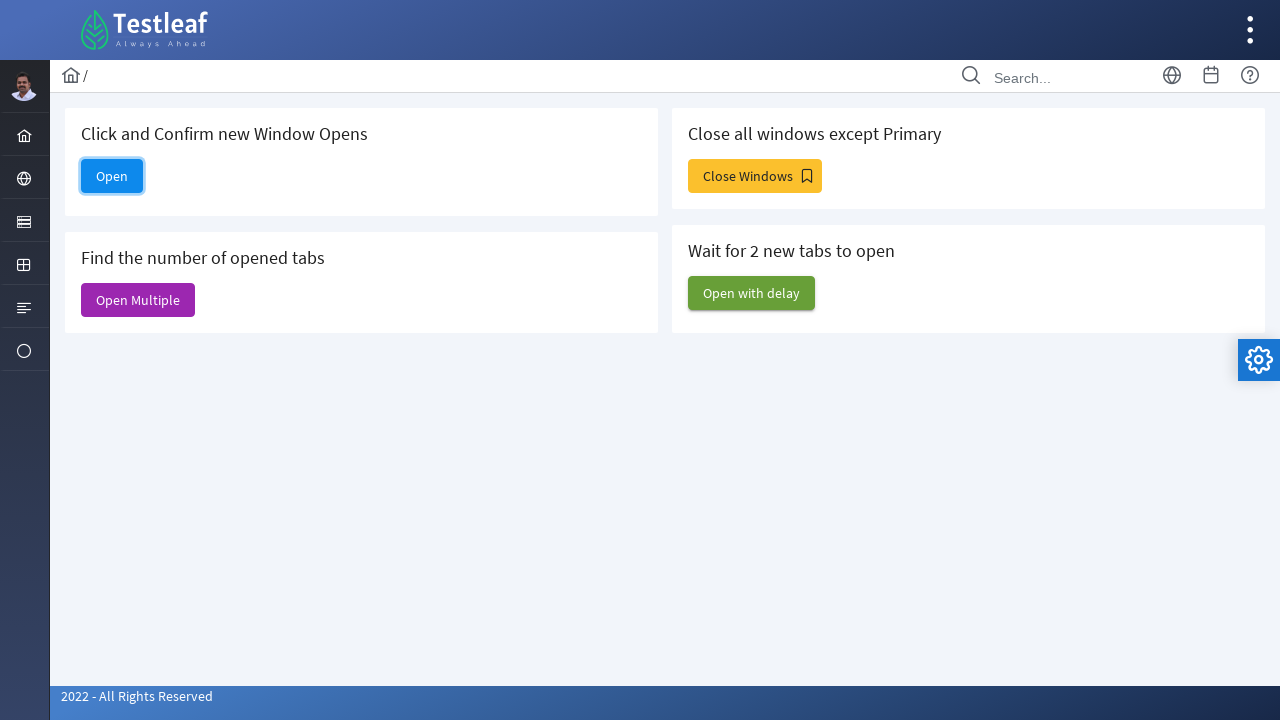

Closed the new window
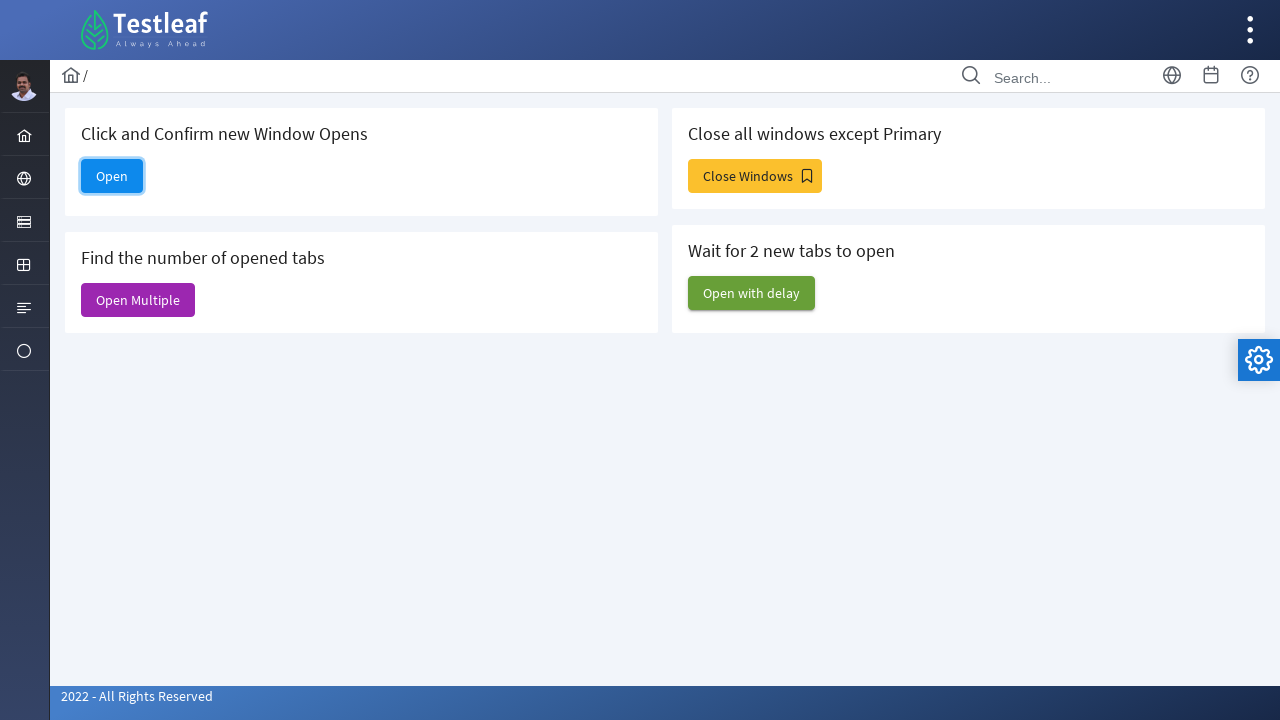

Returned focus to parent window after closing child window
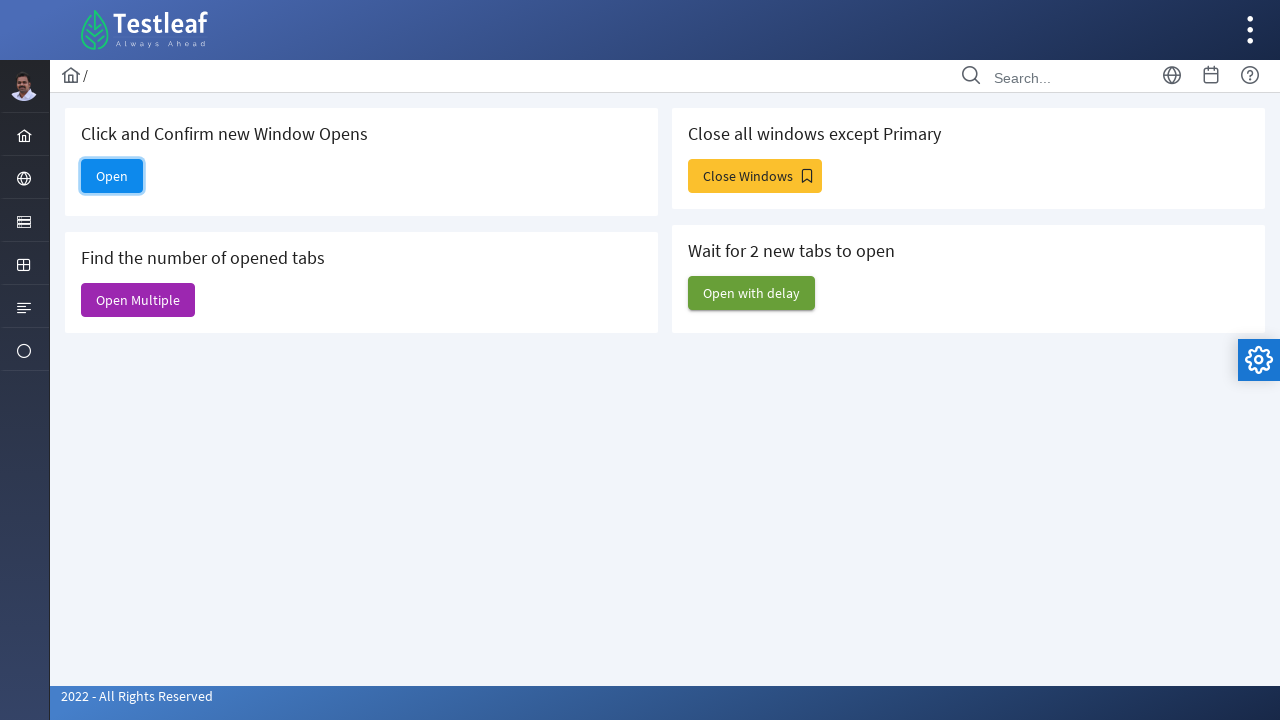

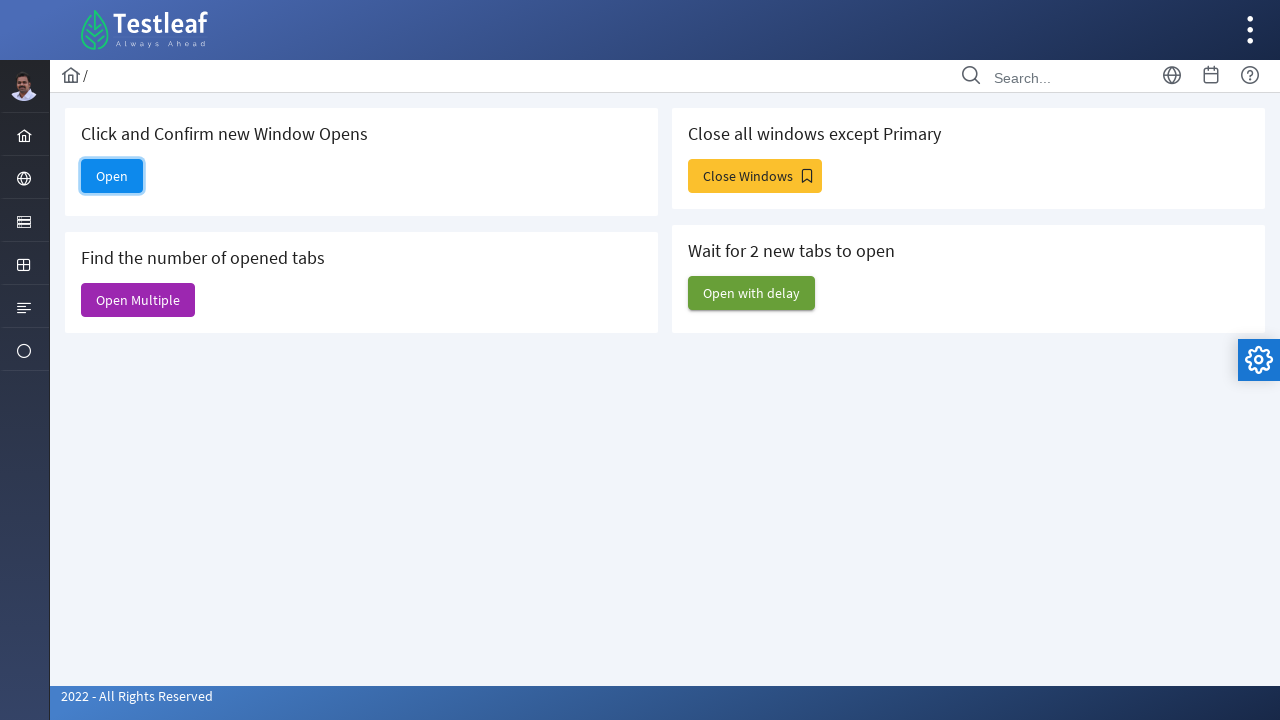